Tests interaction with a dynamically appearing button that becomes visible after a delay

Starting URL: https://demoqa.com/dynamic-properties

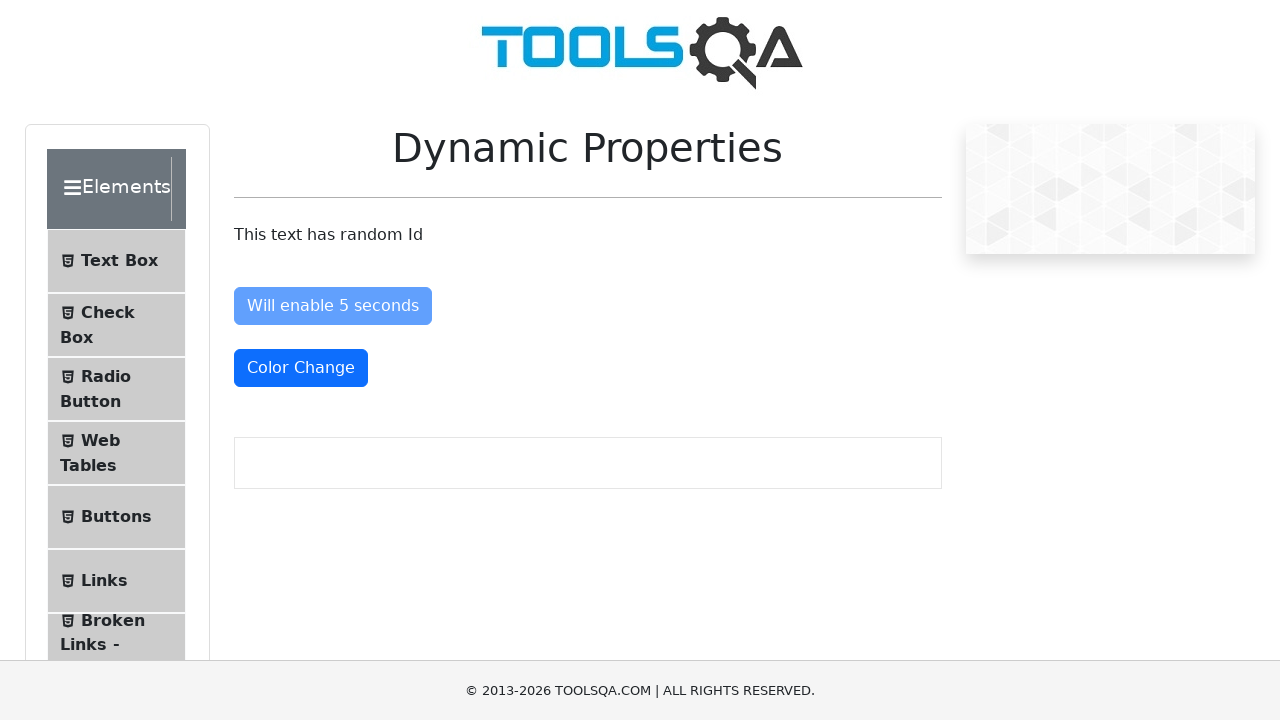

Waited for dynamically appearing button to become visible (25s timeout)
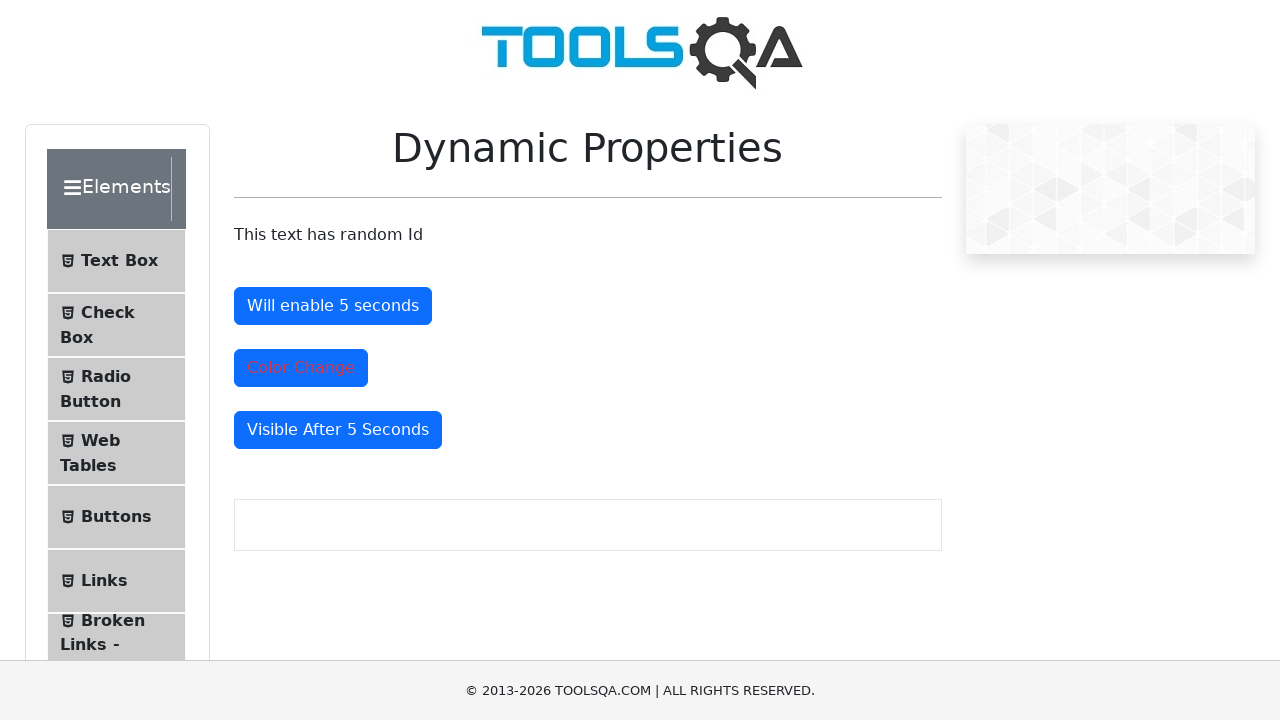

Clicked the dynamically appearing button at (338, 430) on #visibleAfter
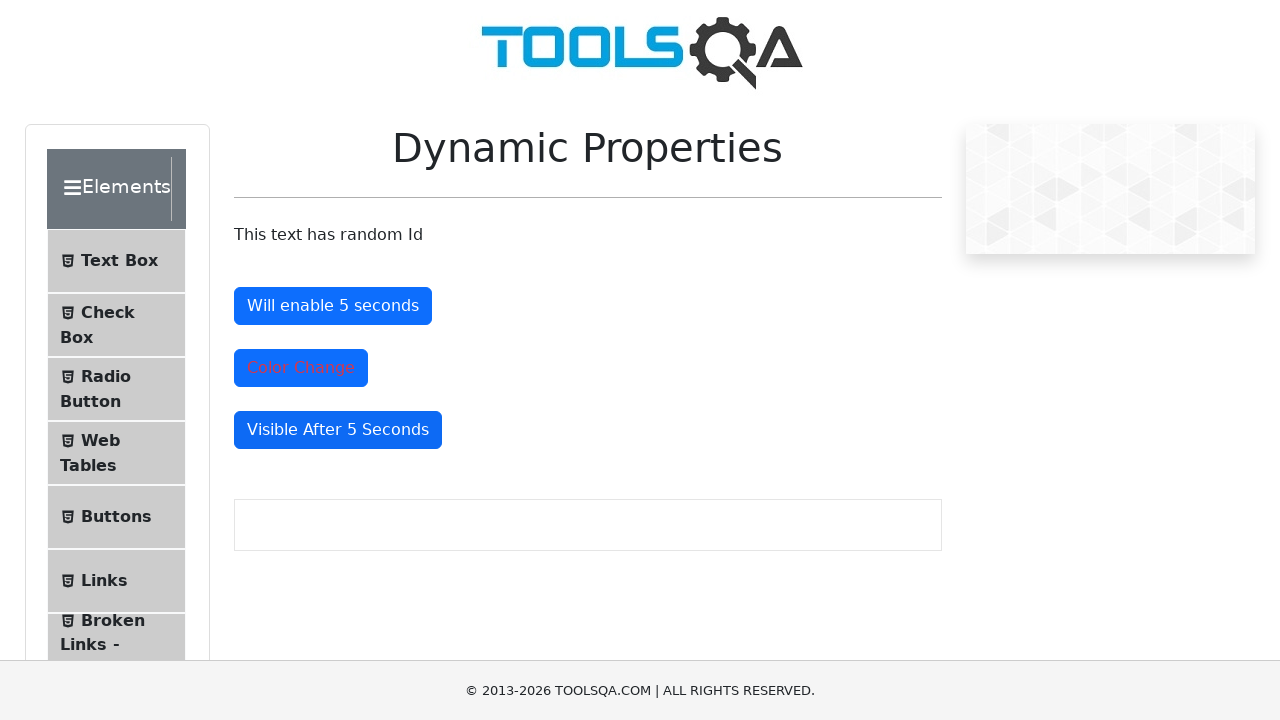

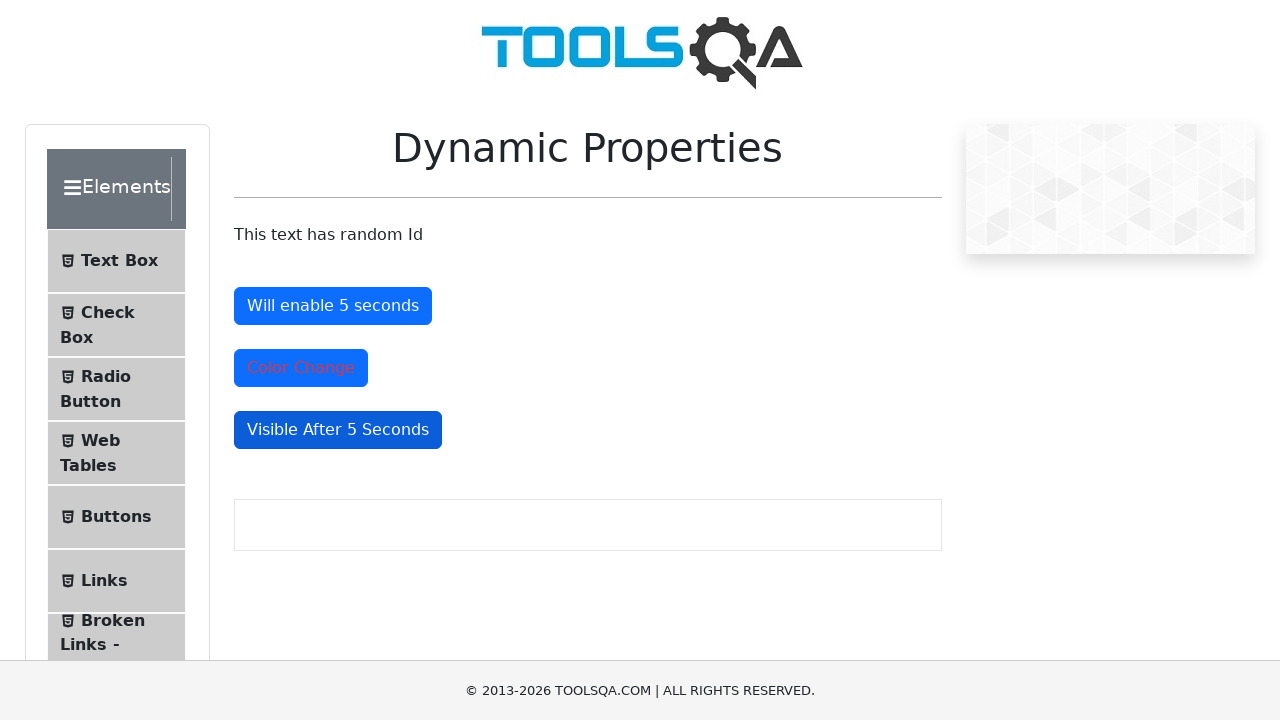